Tests autosuggest dropdown functionality by typing a partial country name and selecting the matching suggestion "India" from the dropdown list.

Starting URL: https://rahulshettyacademy.com/dropdownsPractise/

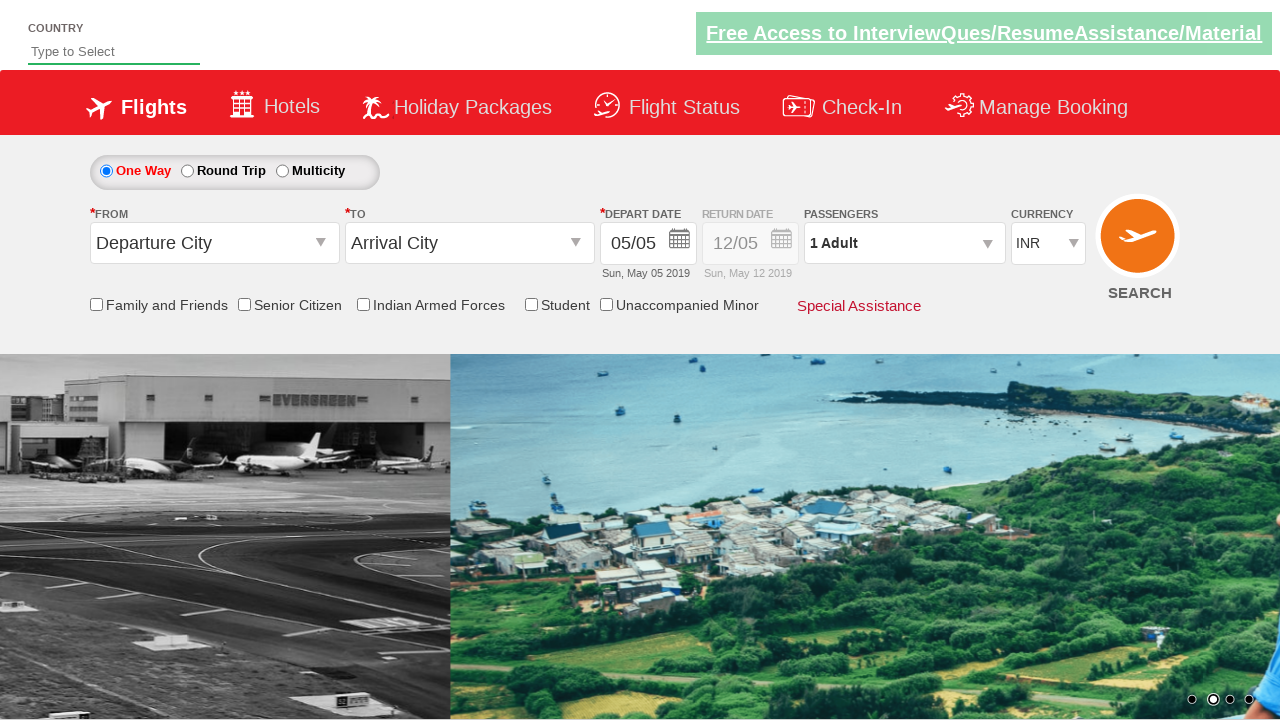

Typed 'Ind' in autosuggest field to trigger dropdown suggestions on #autosuggest
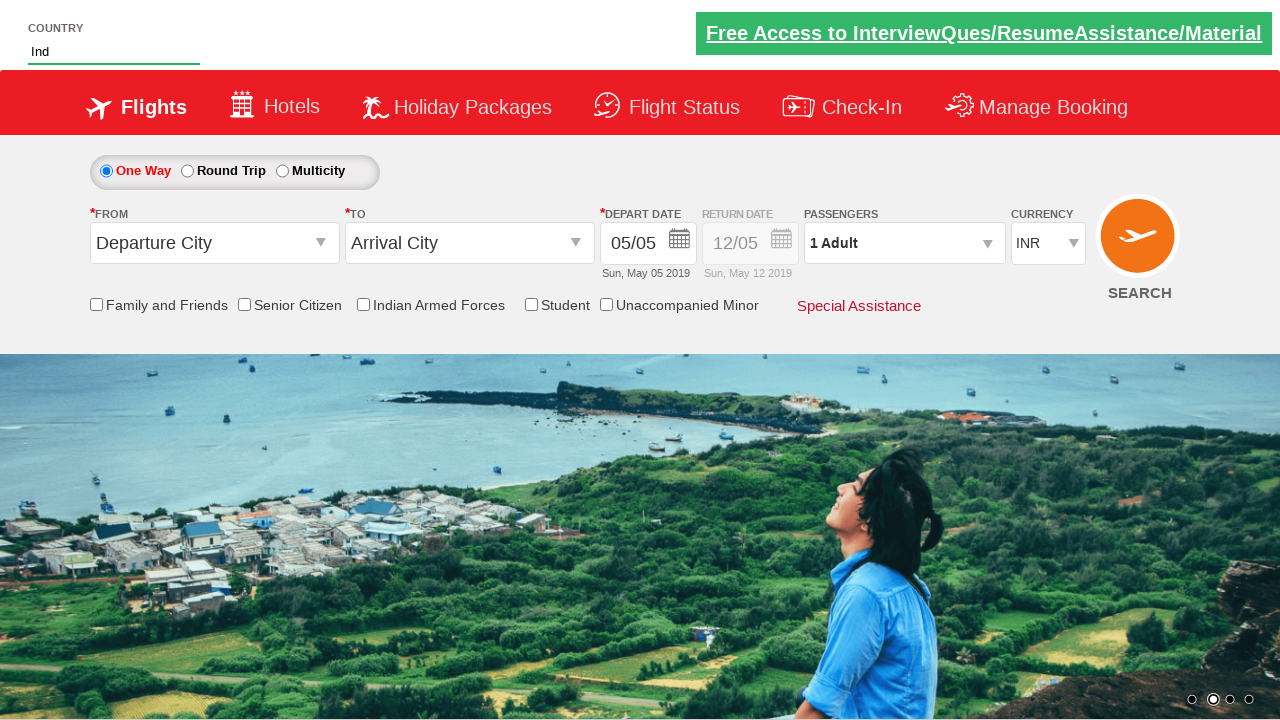

Autosuggest dropdown menu appeared with suggestions
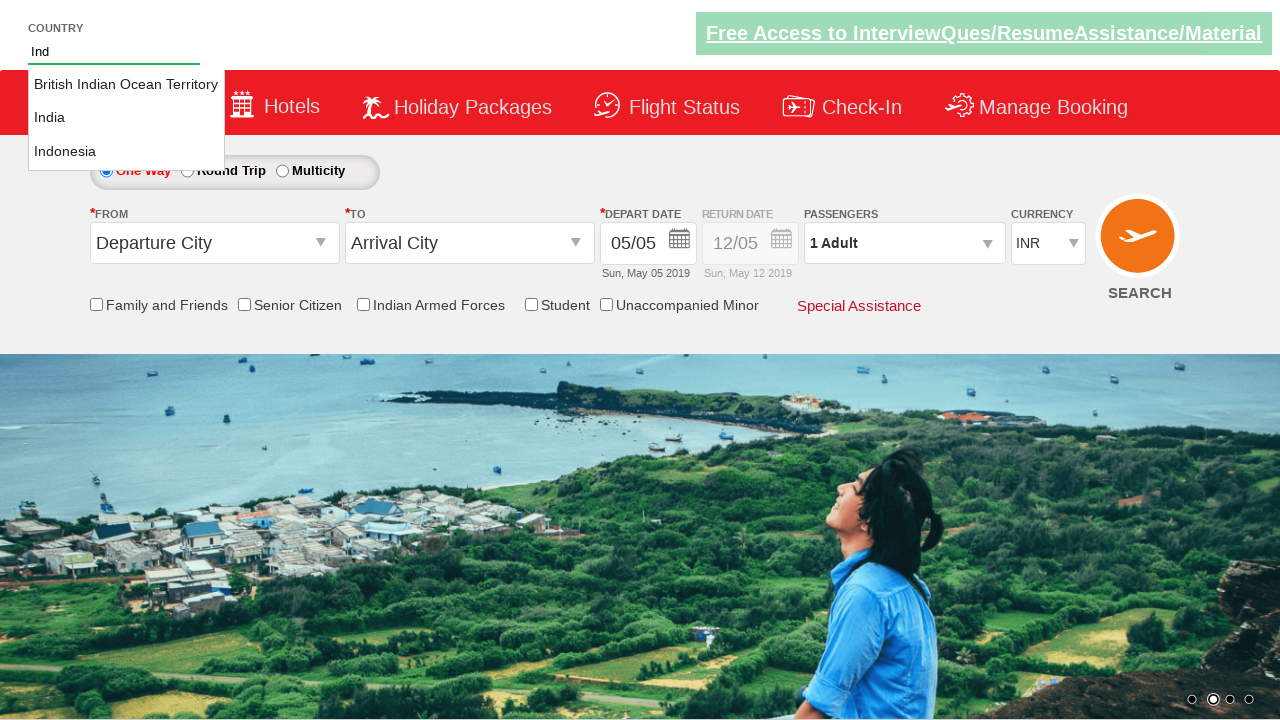

Retrieved all suggestion options from dropdown
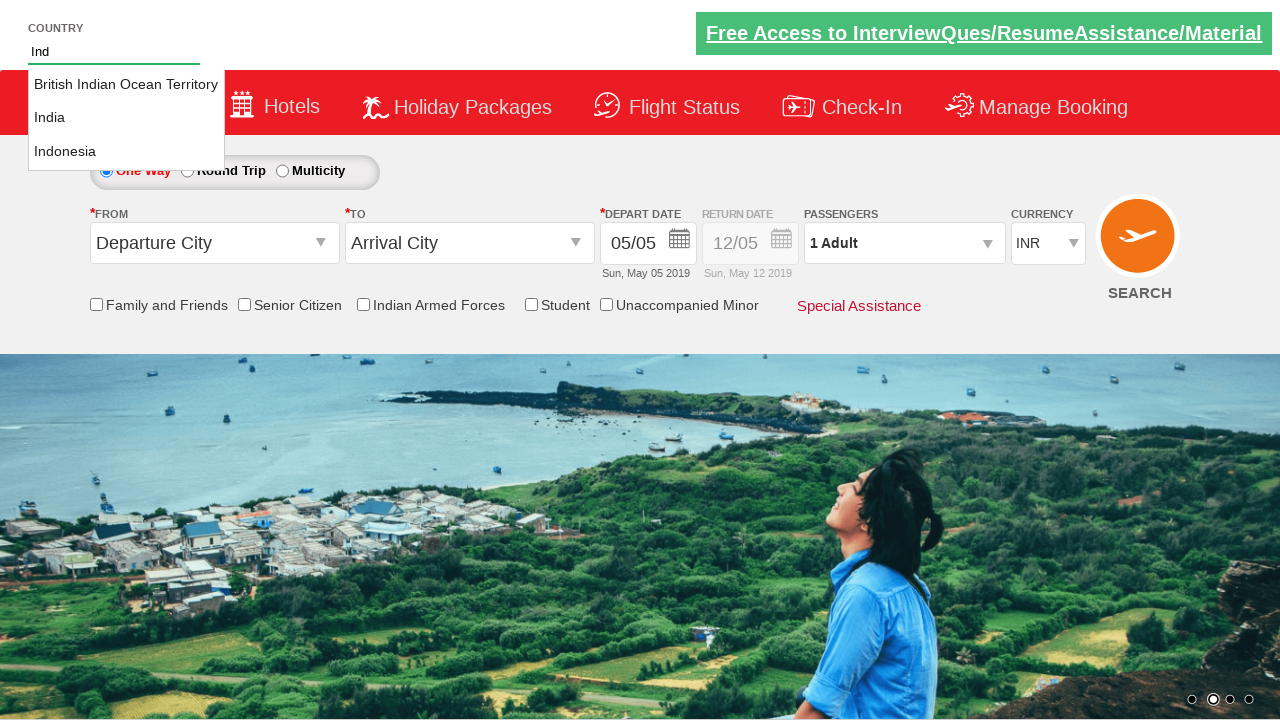

Selected 'India' from autosuggest dropdown at (126, 118) on li.ui-menu-item a >> nth=1
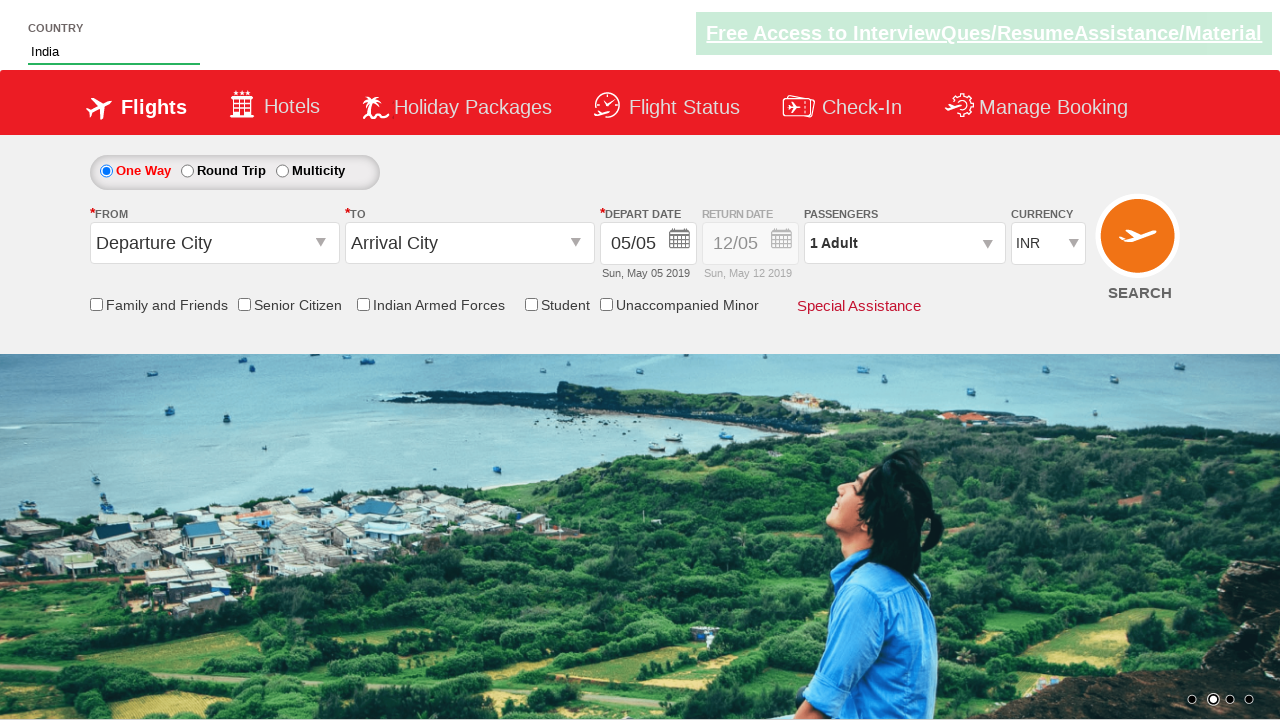

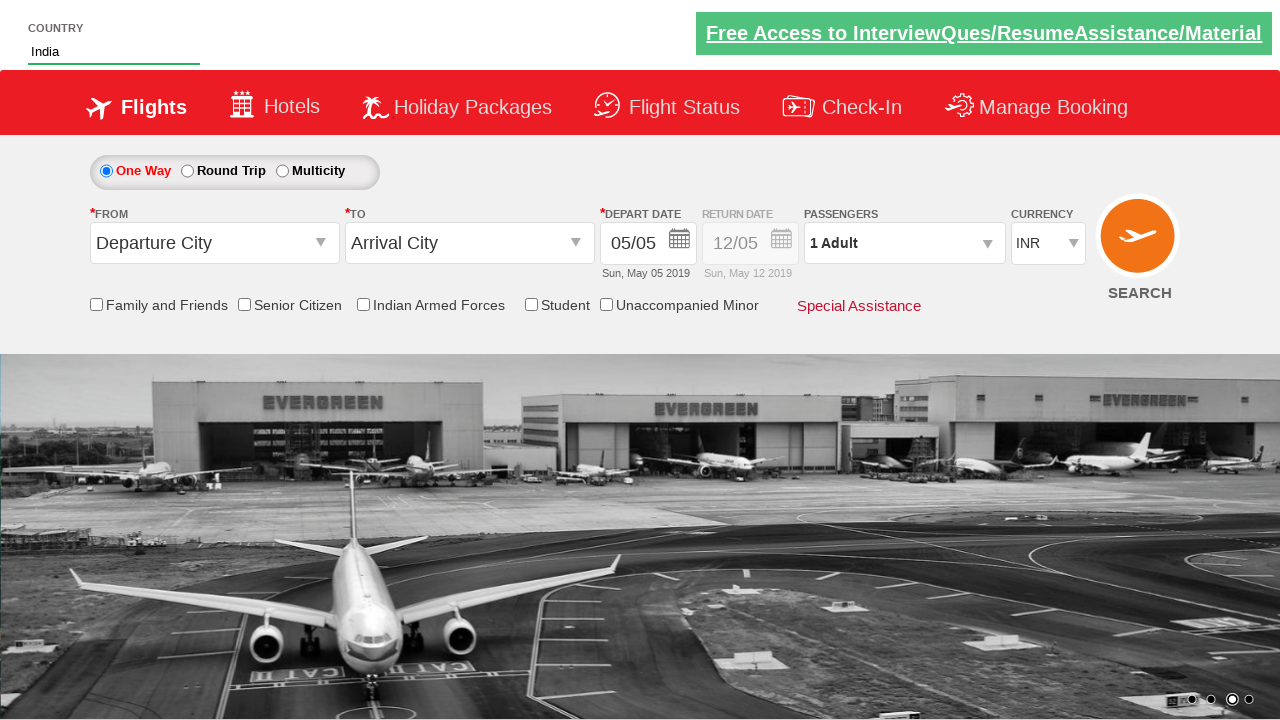